Tests basic browser navigation by visiting Walmart and Costco websites, then uses browser back, forward, and refresh commands

Starting URL: http://www.walmart.com/

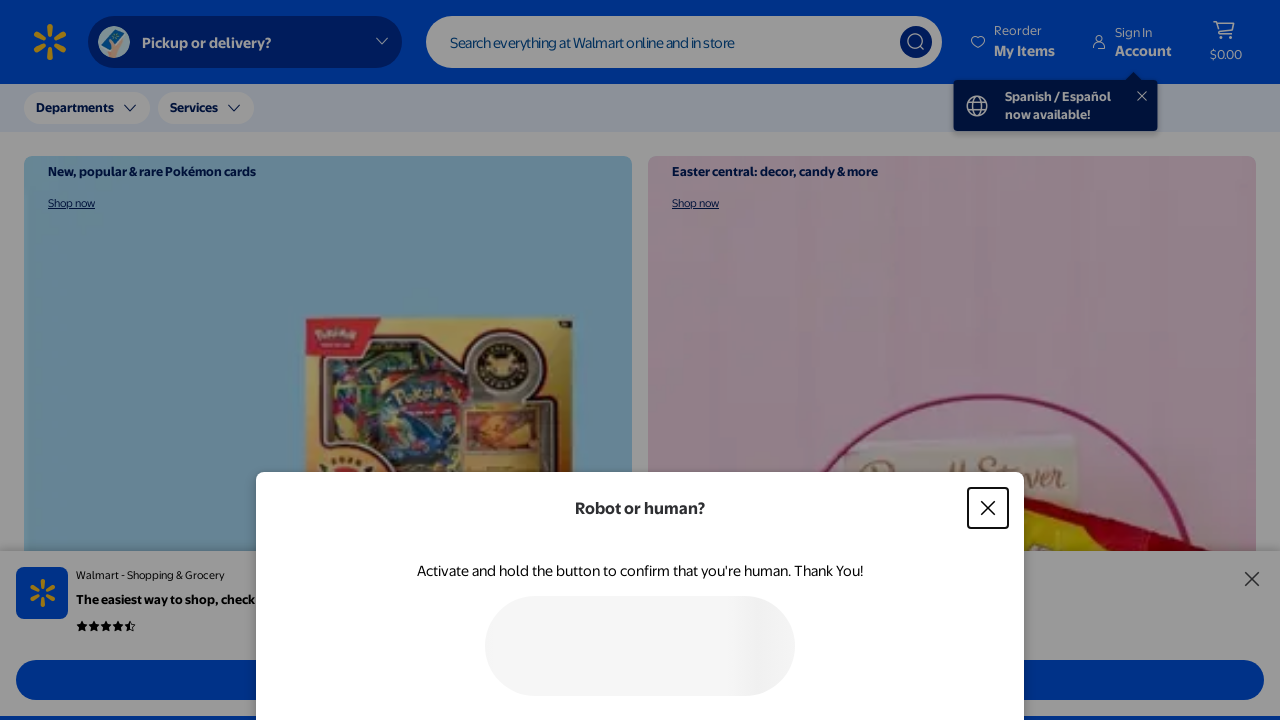

Retrieved page title from Walmart
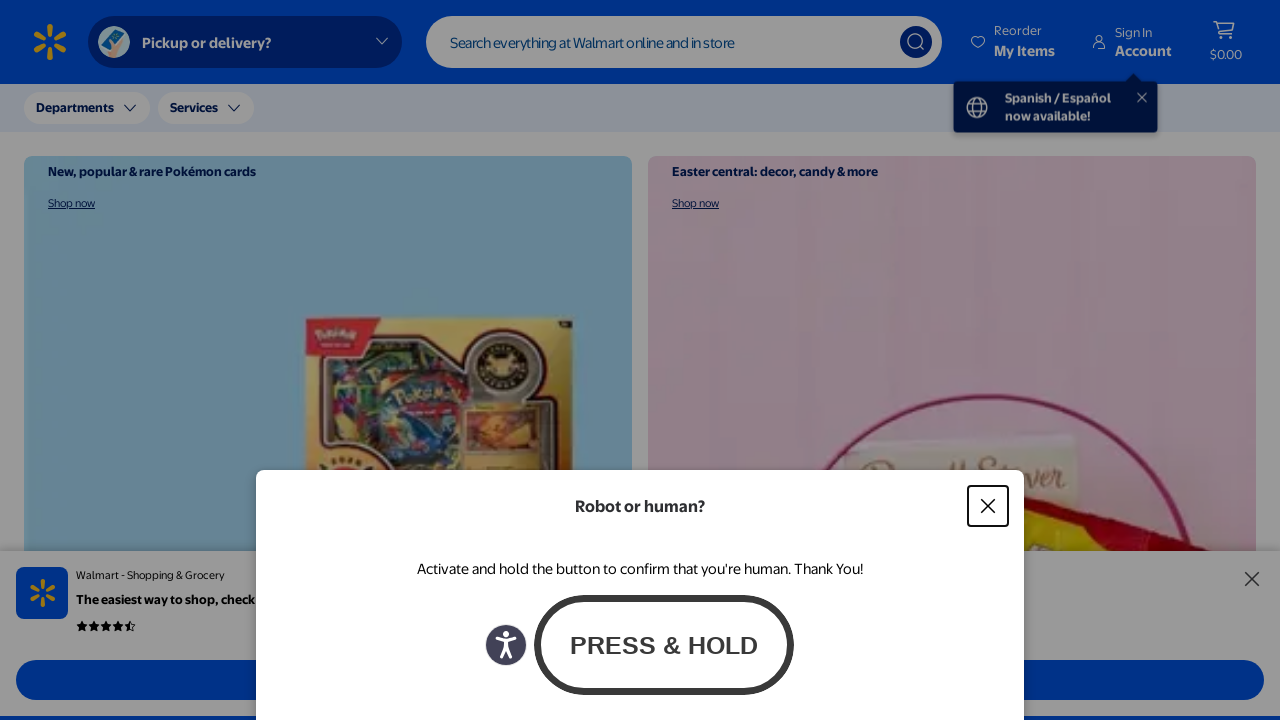

Retrieved current URL from Walmart
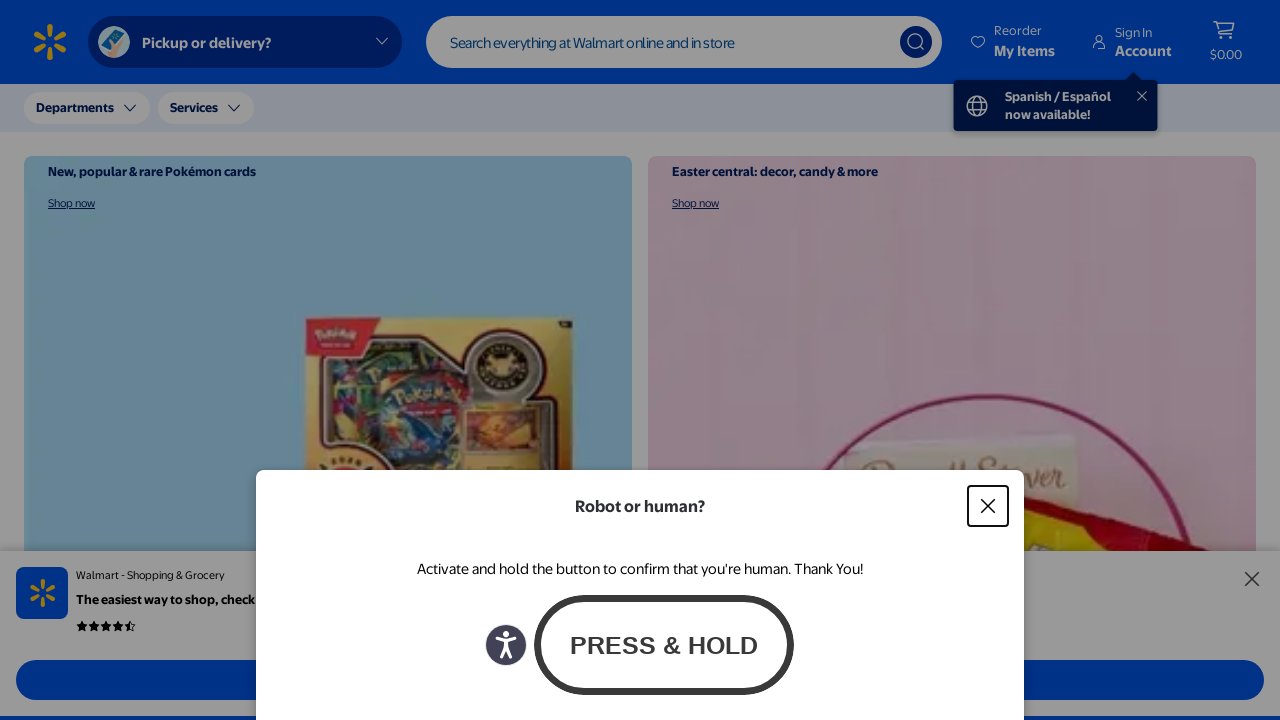

Navigated to Costco website
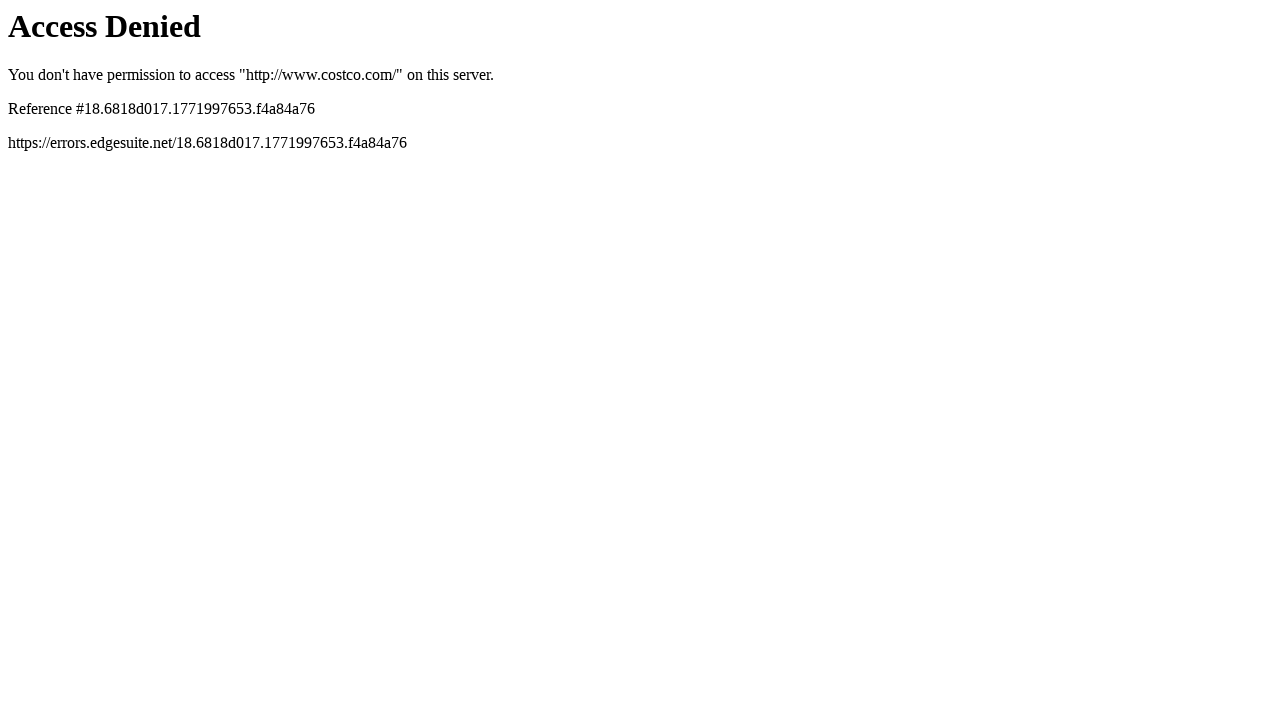

Navigated back to Walmart using browser back command
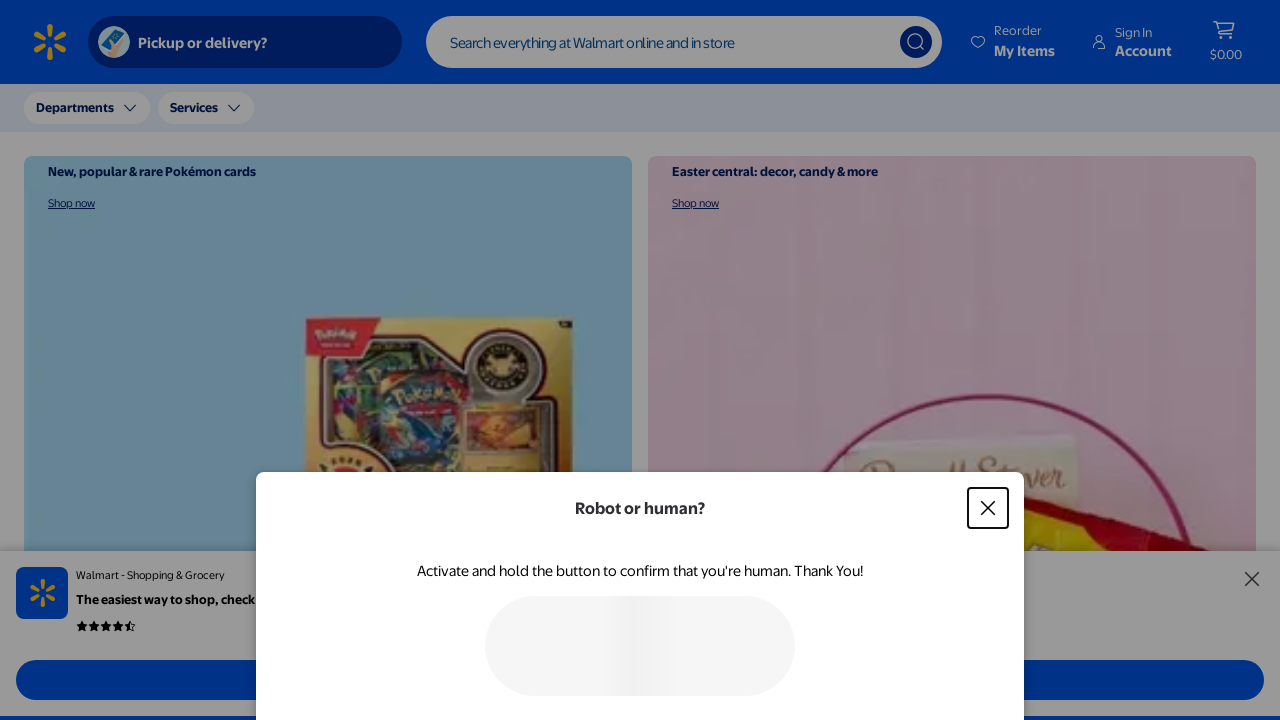

Navigated forward to Costco using browser forward command
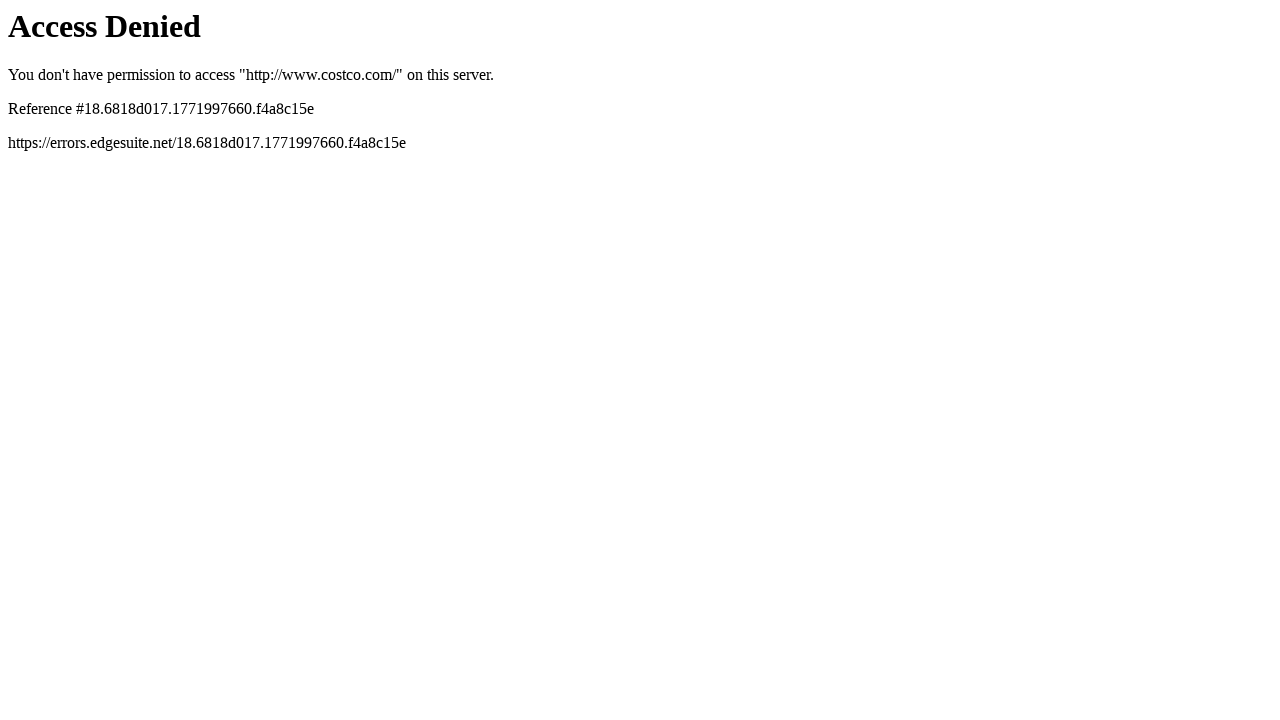

Refreshed the current Costco page
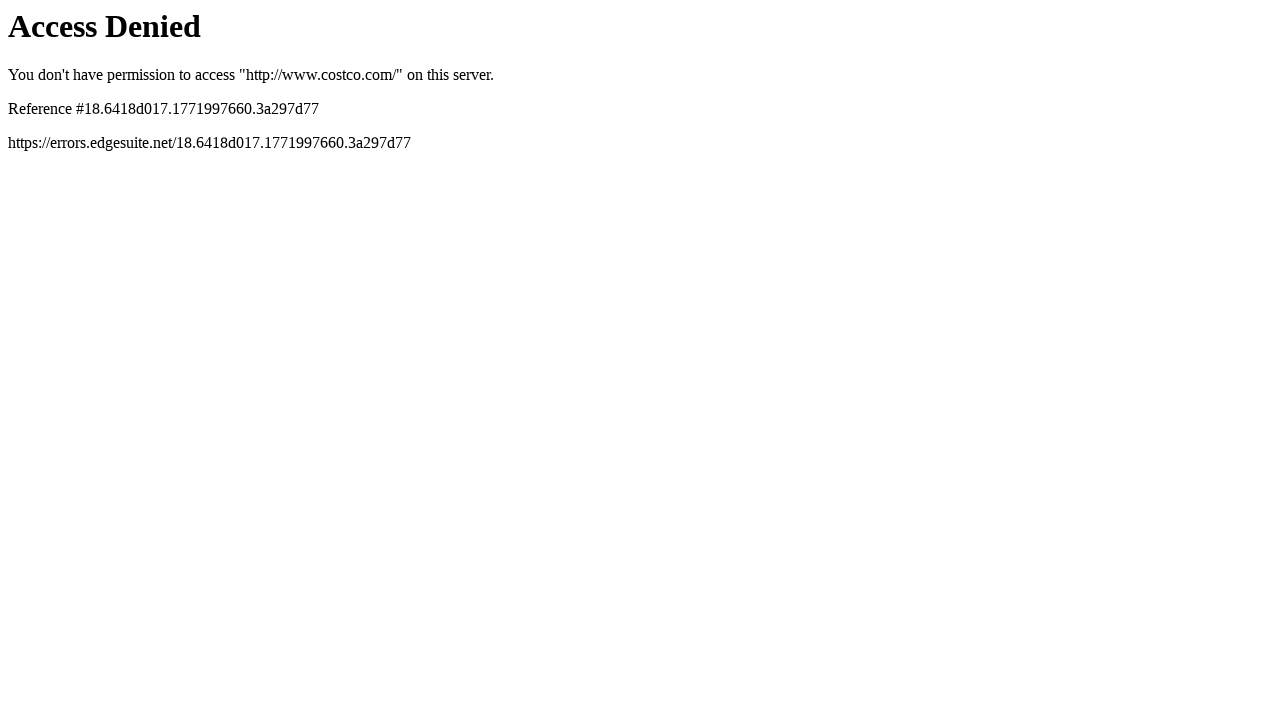

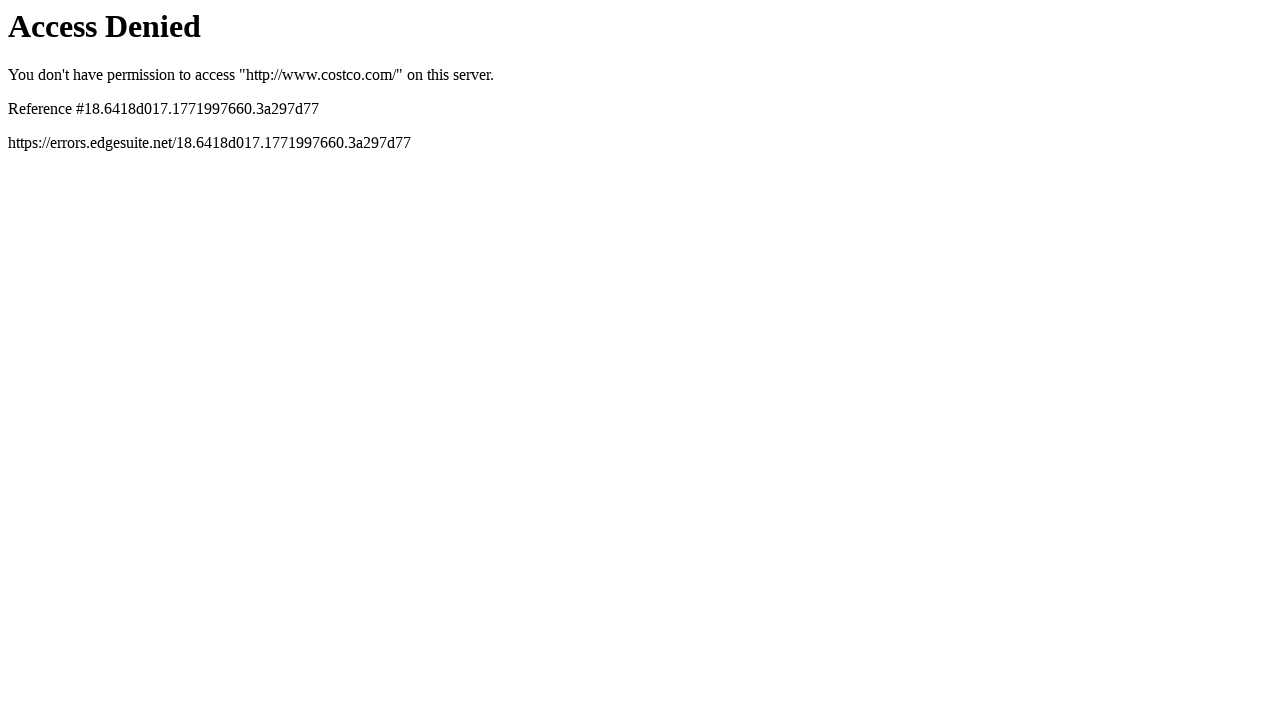